Navigates to BlazeDemo website and verifies that the page title is "BlazeDemo"

Starting URL: http://blazedemo.com/

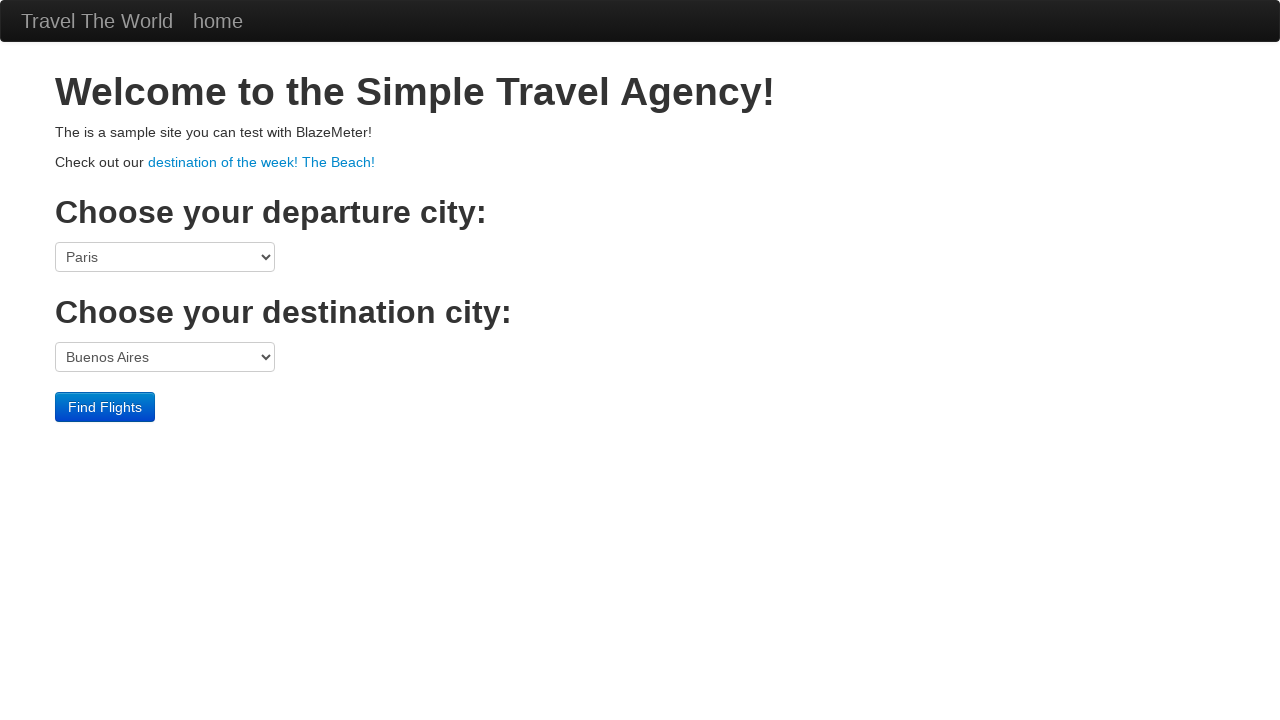

Navigated to BlazeDemo website at http://blazedemo.com/
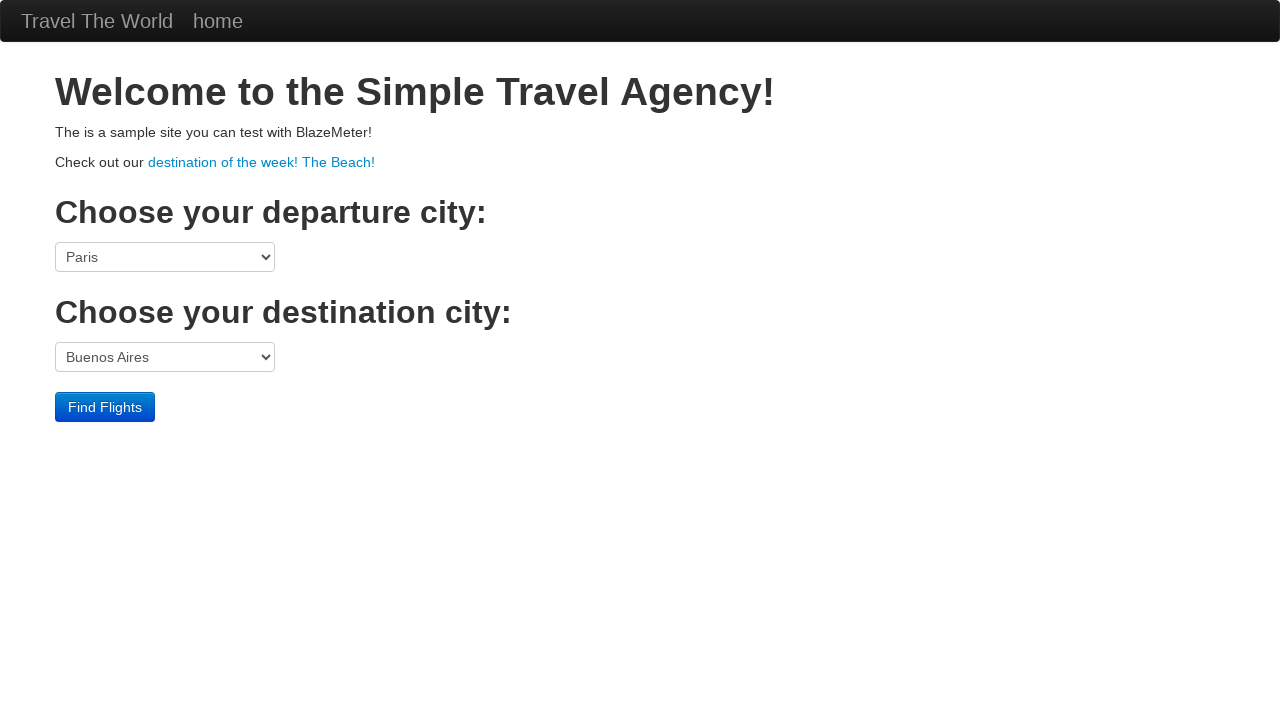

Verified page title is 'BlazeDemo'
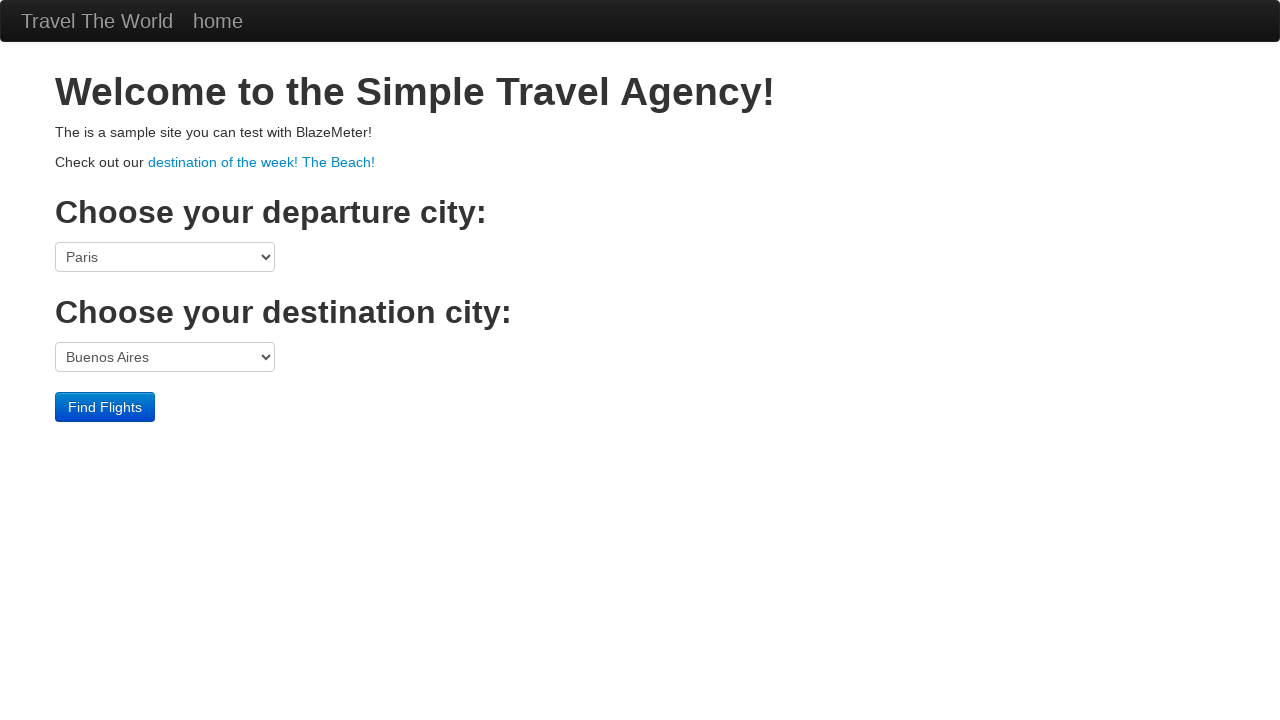

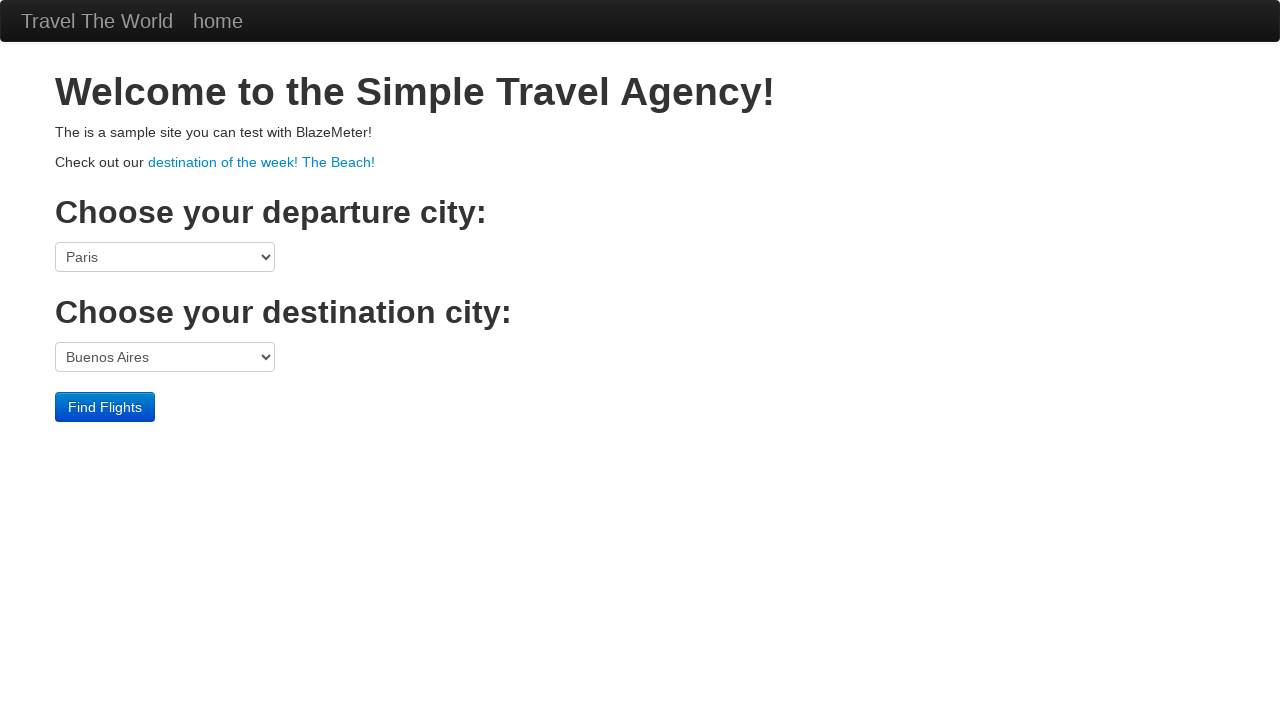